Tests multi-select dropdown functionality by selecting all available language options, verifying selections, and then deselecting all options.

Starting URL: https://practice.cydeo.com/dropdown

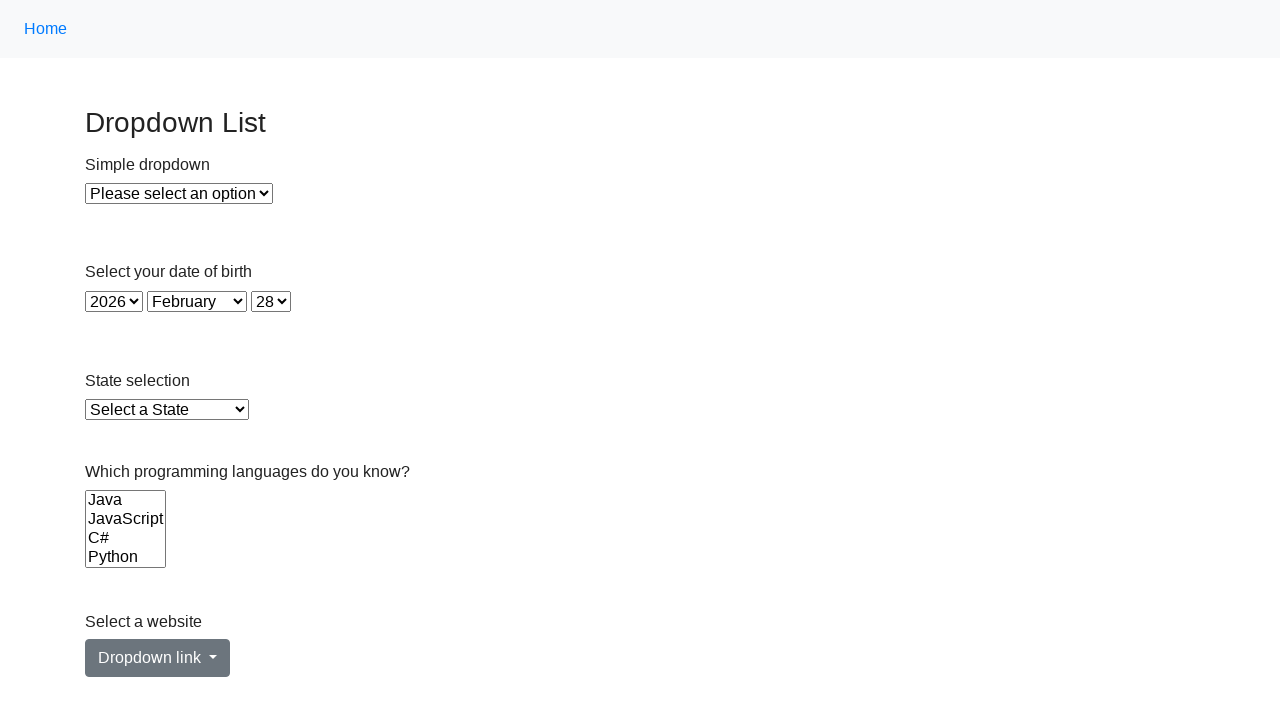

Located the multi-select dropdown for languages
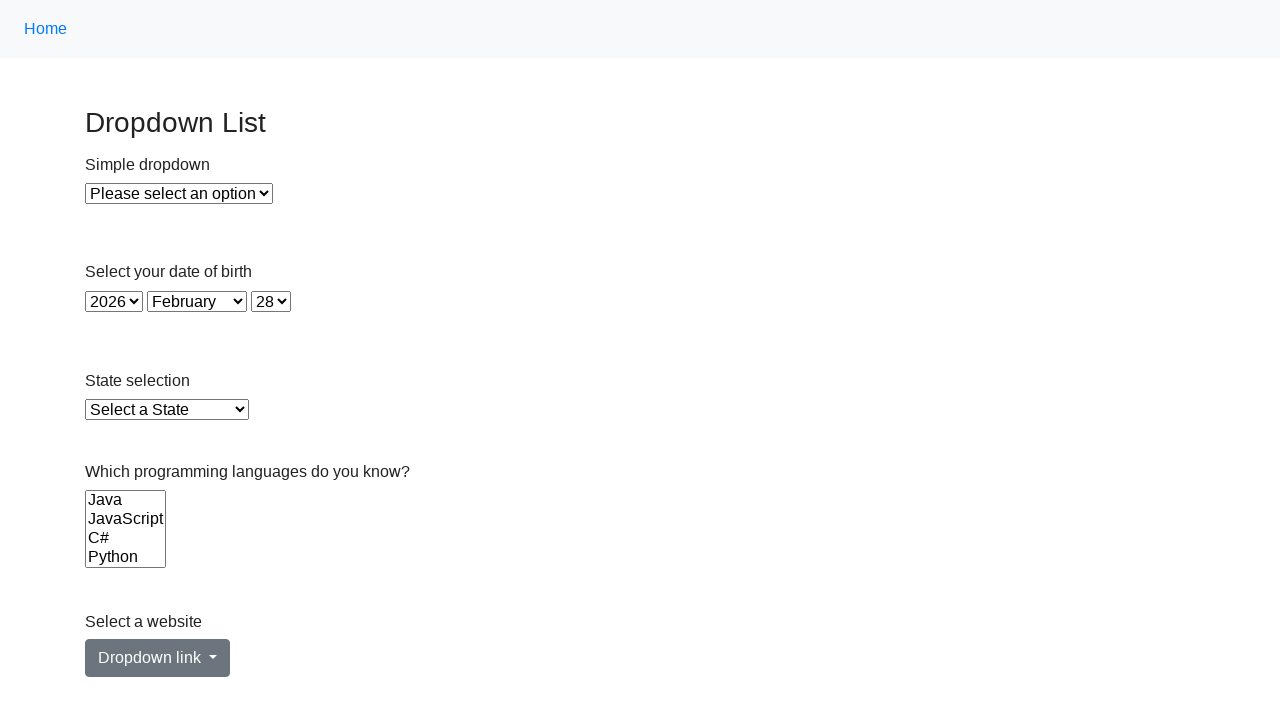

Retrieved all available language options from the dropdown
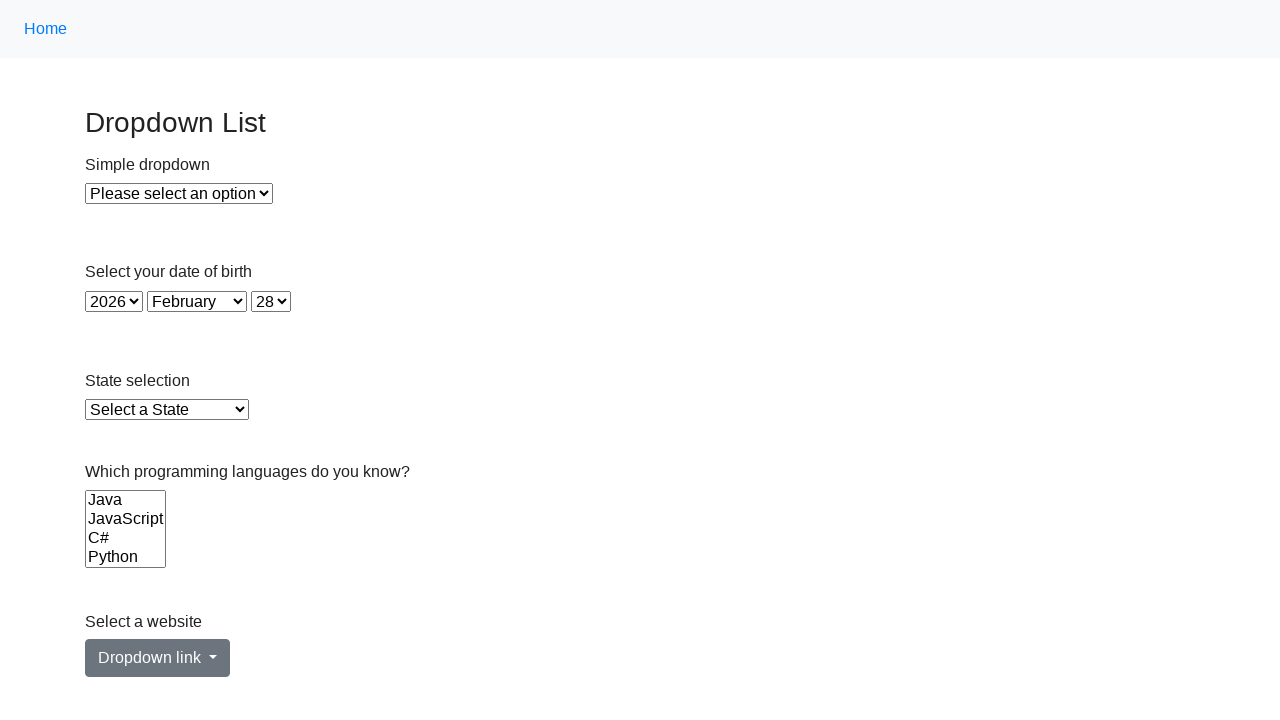

Selected language option: Java on select[name='Languages']
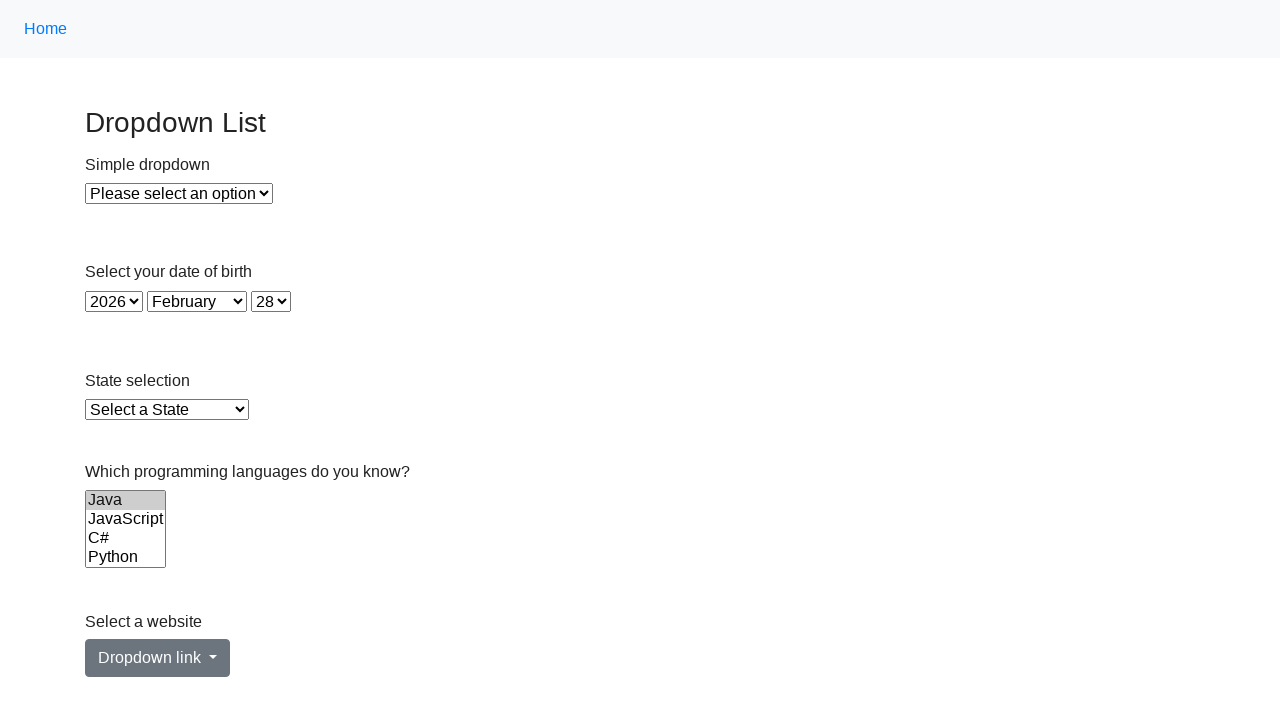

Selected language option: JavaScript on select[name='Languages']
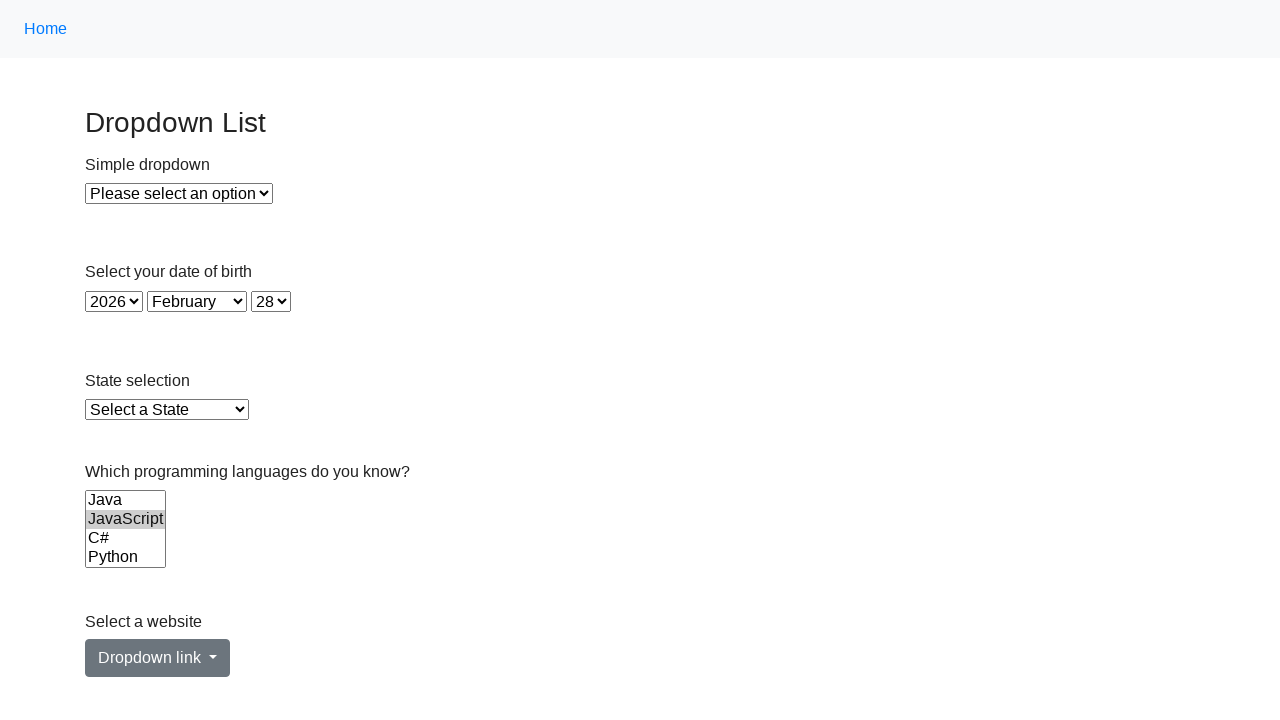

Selected language option: C# on select[name='Languages']
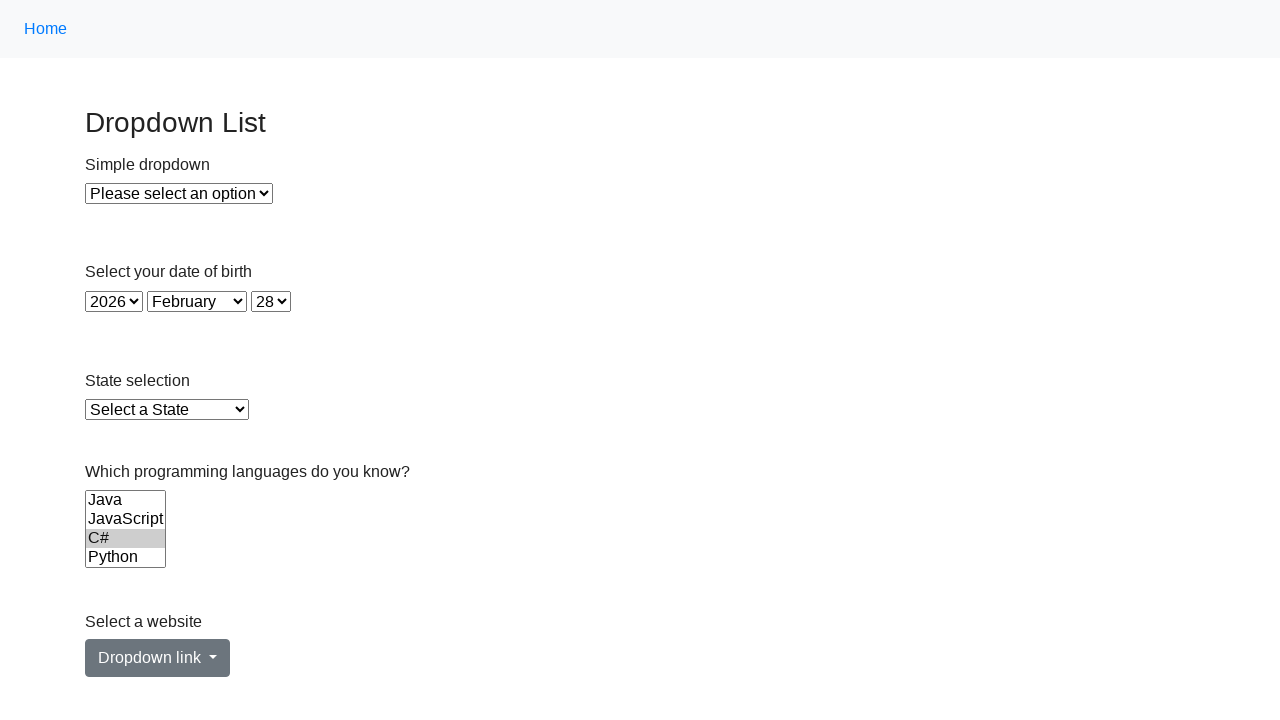

Selected language option: Python on select[name='Languages']
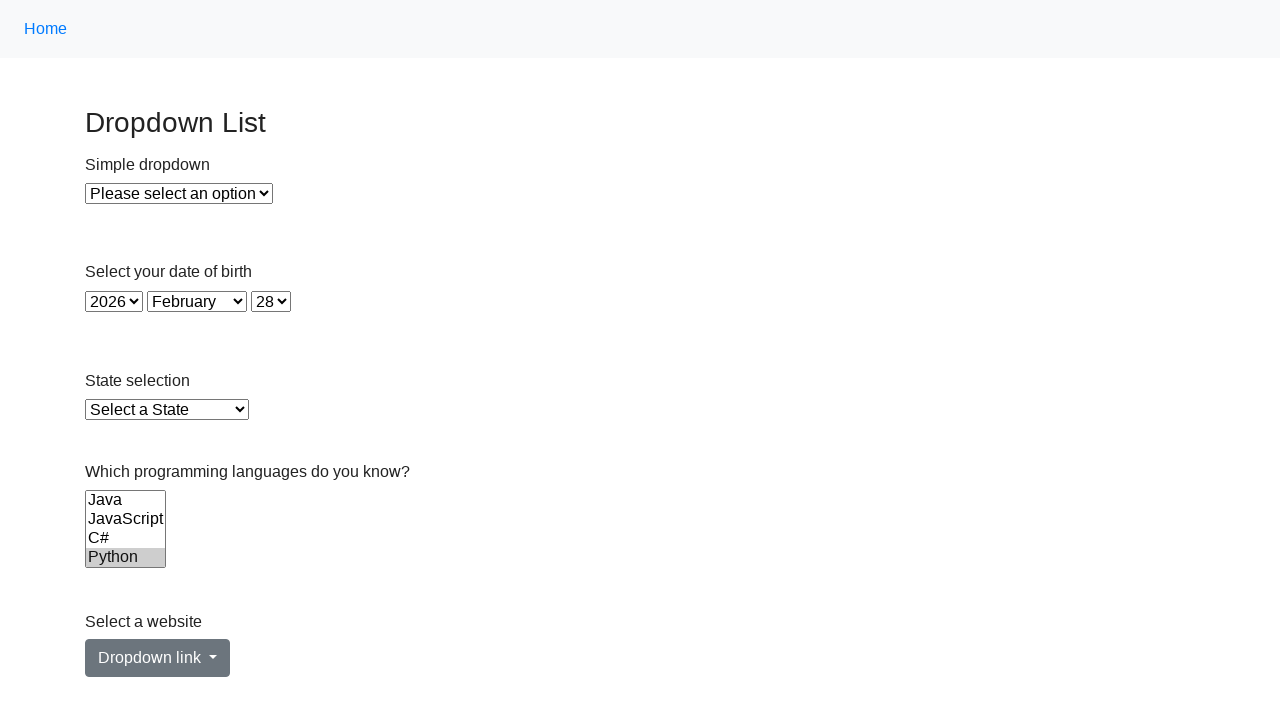

Selected language option: Ruby on select[name='Languages']
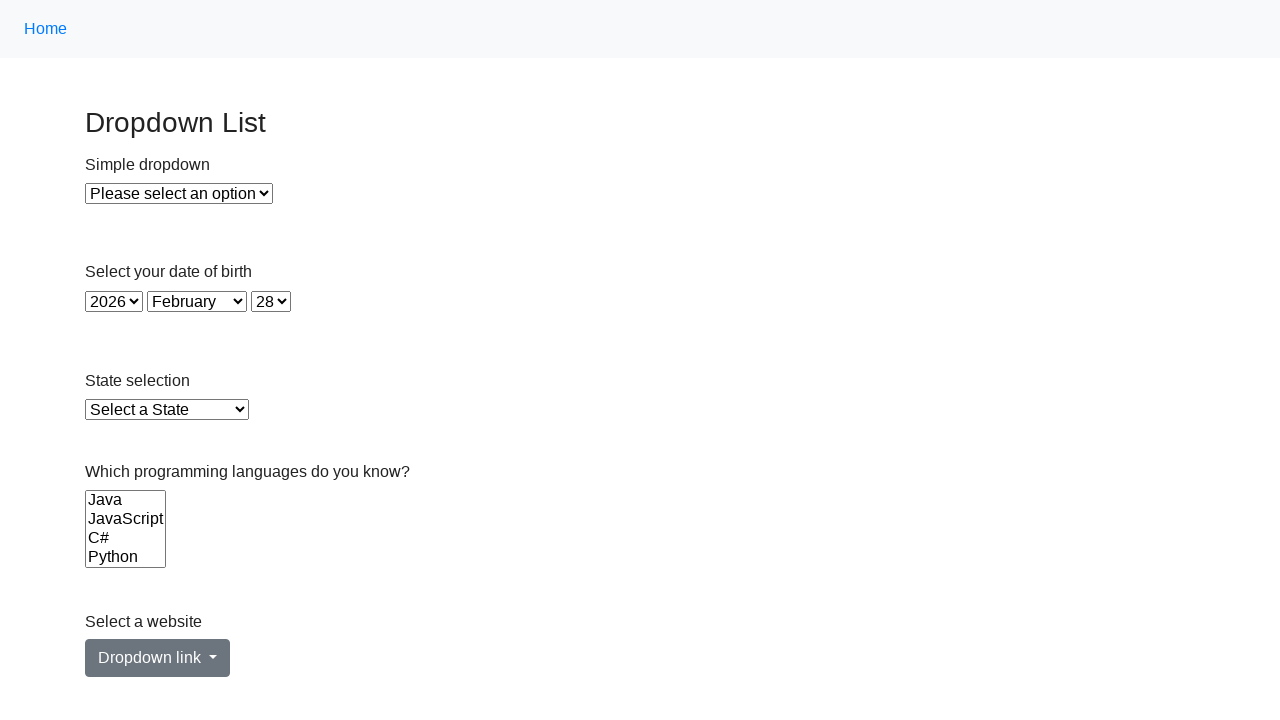

Selected language option: C on select[name='Languages']
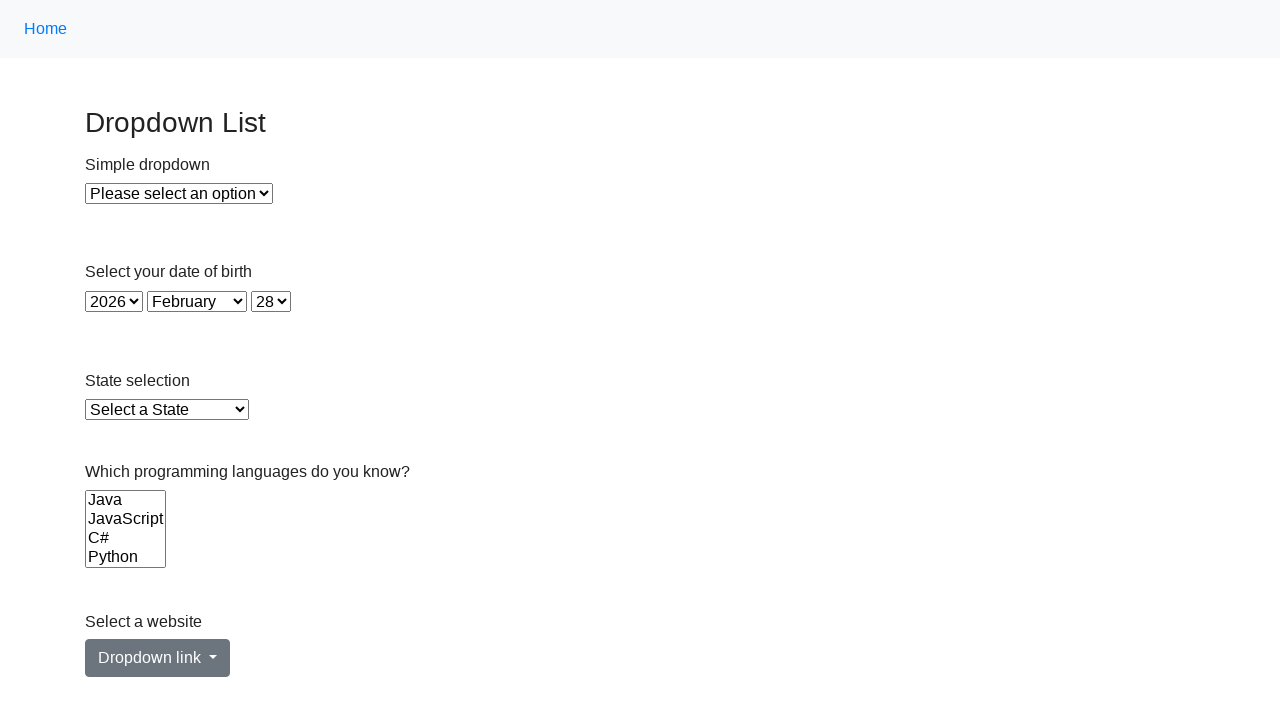

Waited 500ms for selections to be registered
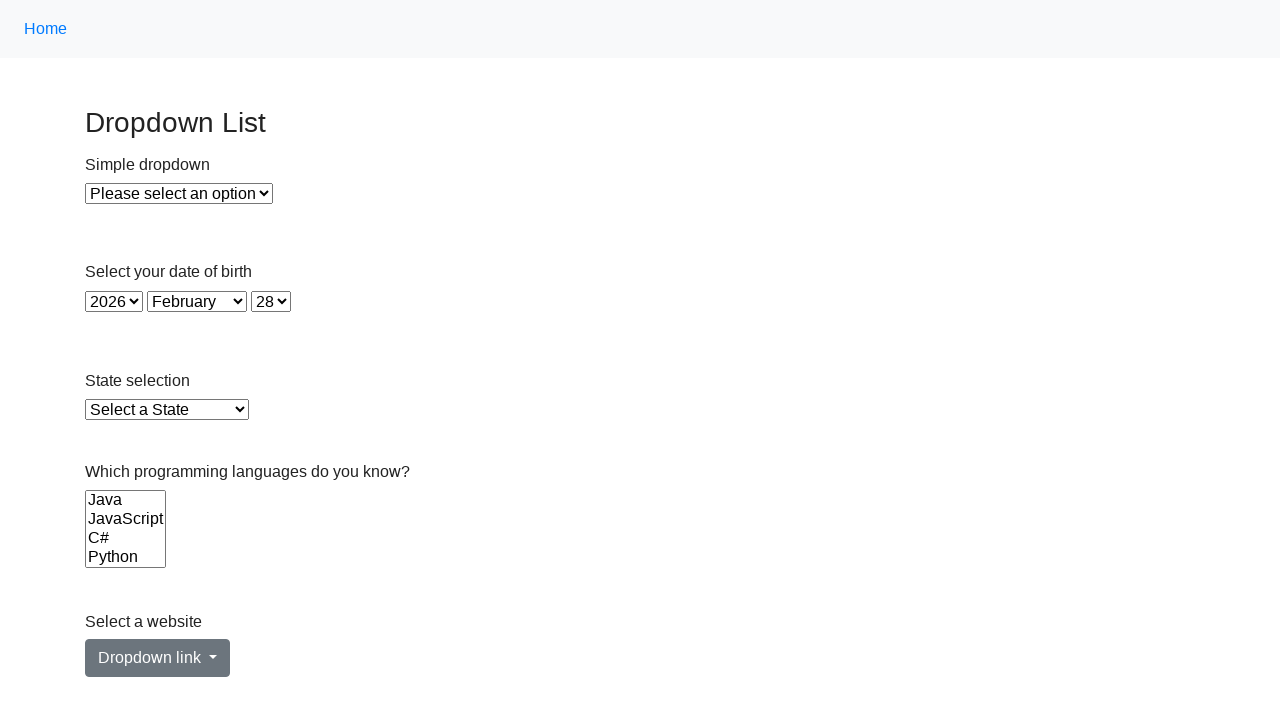

Verified selected language options by checking their state
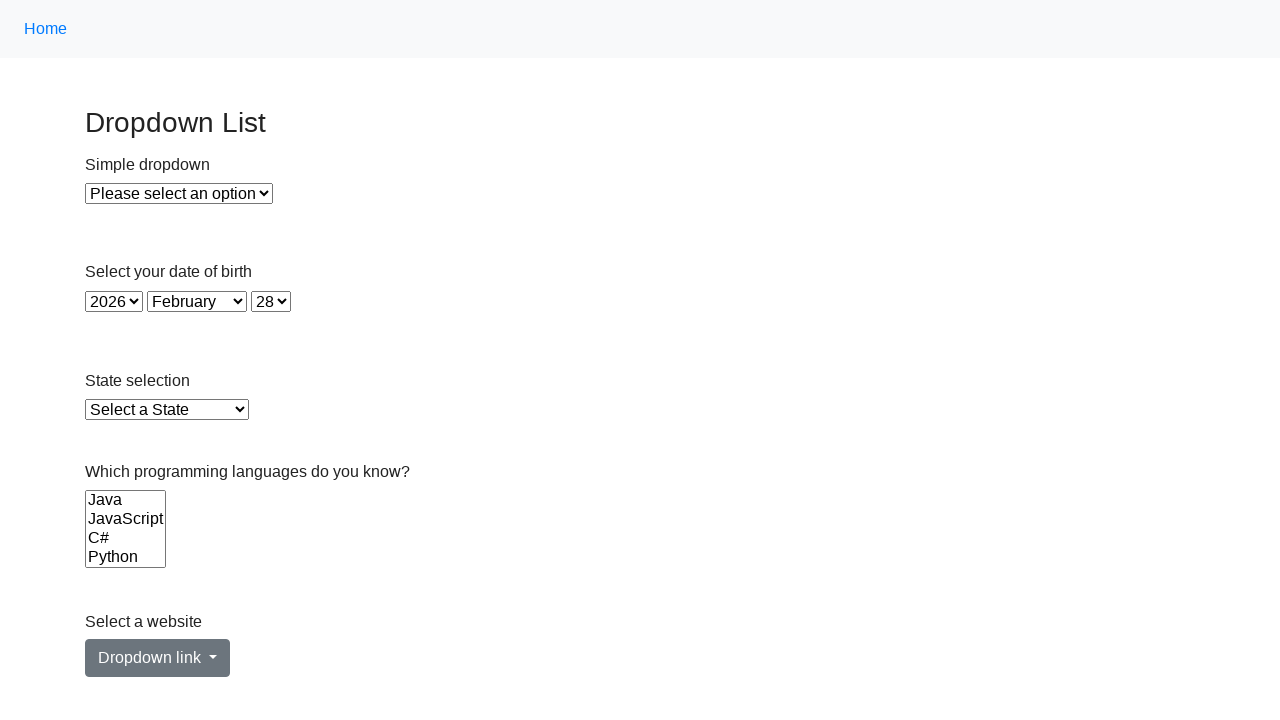

Cleared selection by setting selectedIndex to -1
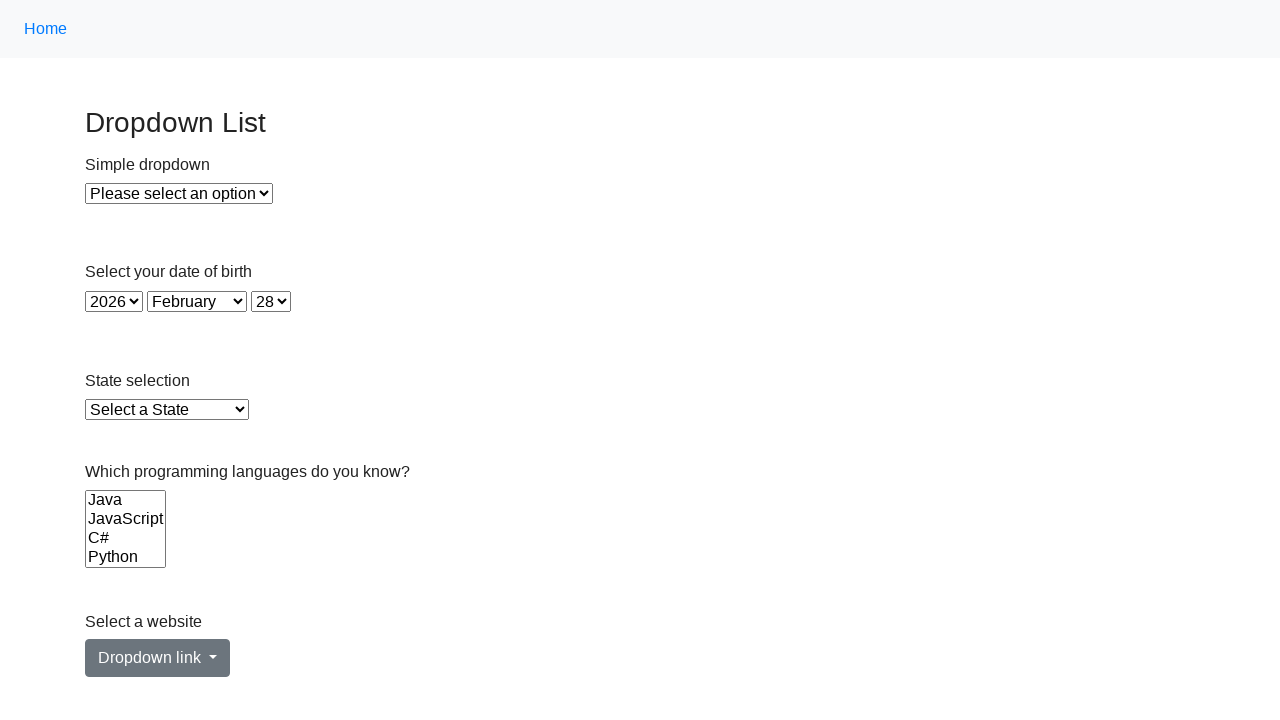

Deselected all language options using JavaScript
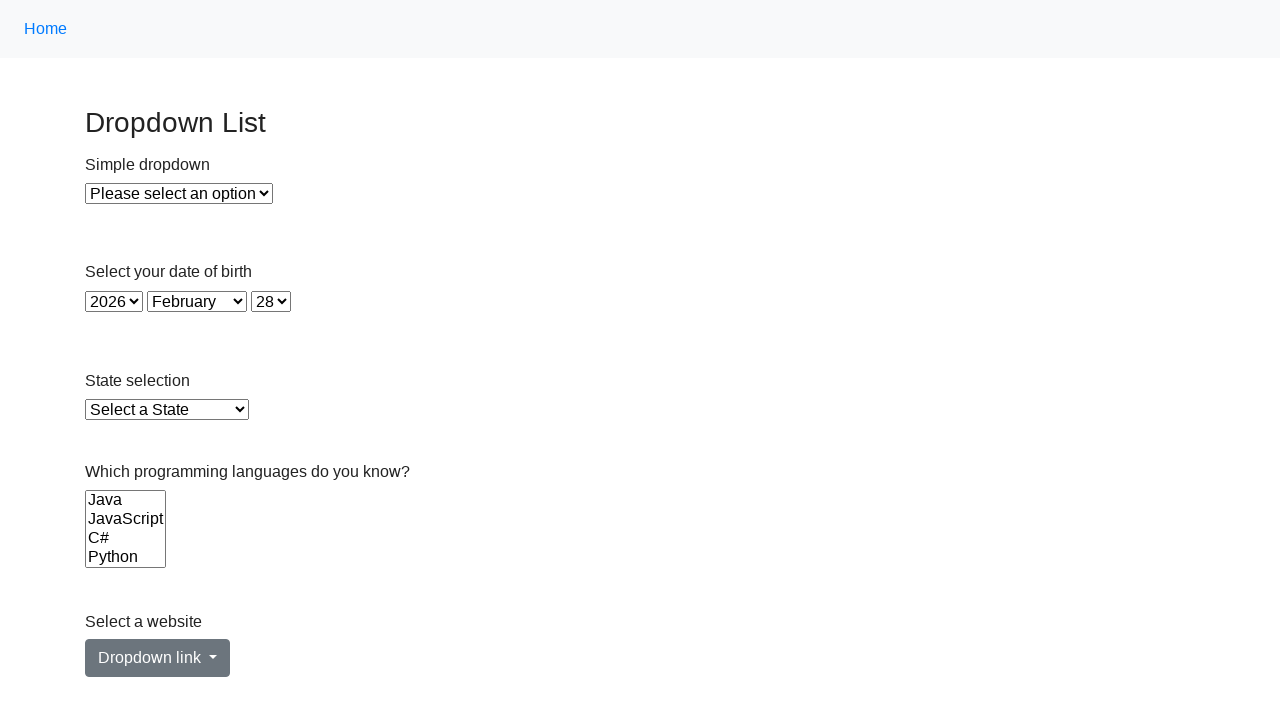

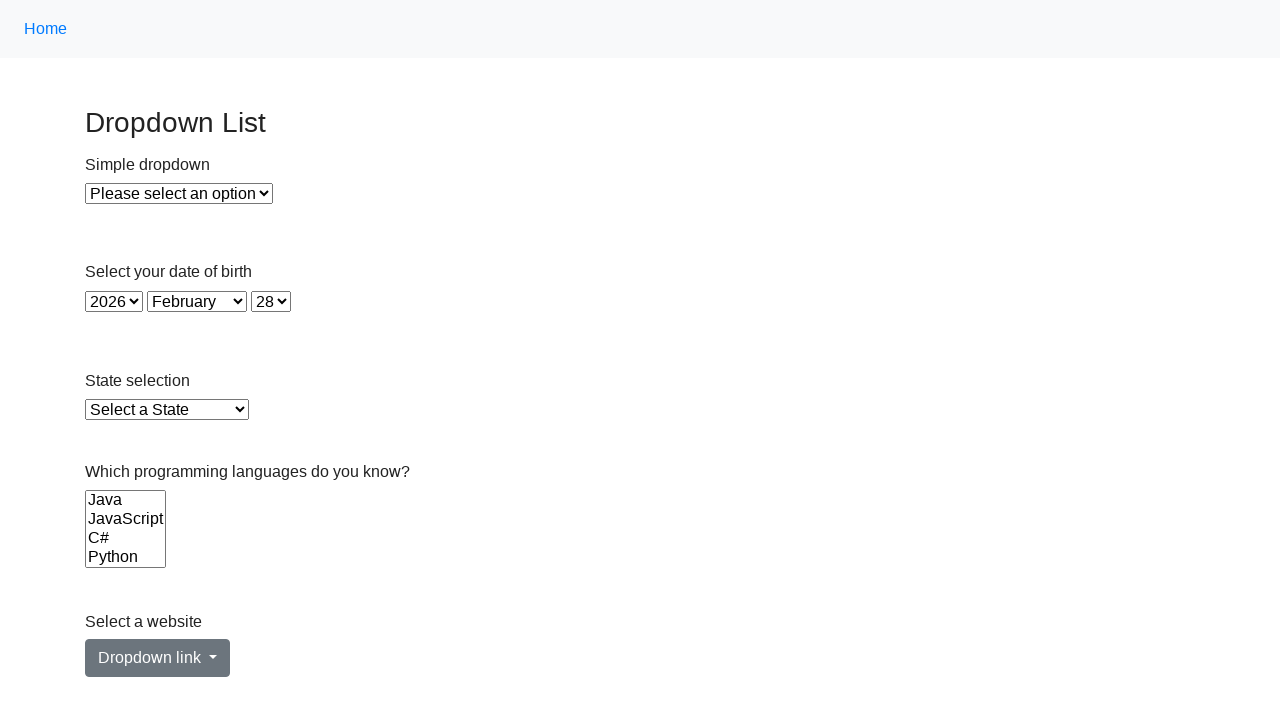